Tests Bootstrap dropdown functionality by clicking the dropdown menu and selecting a specific option from the list

Starting URL: https://www.automationtestinginsider.com/2019/12/bootstrap-dropdown-example_12.html

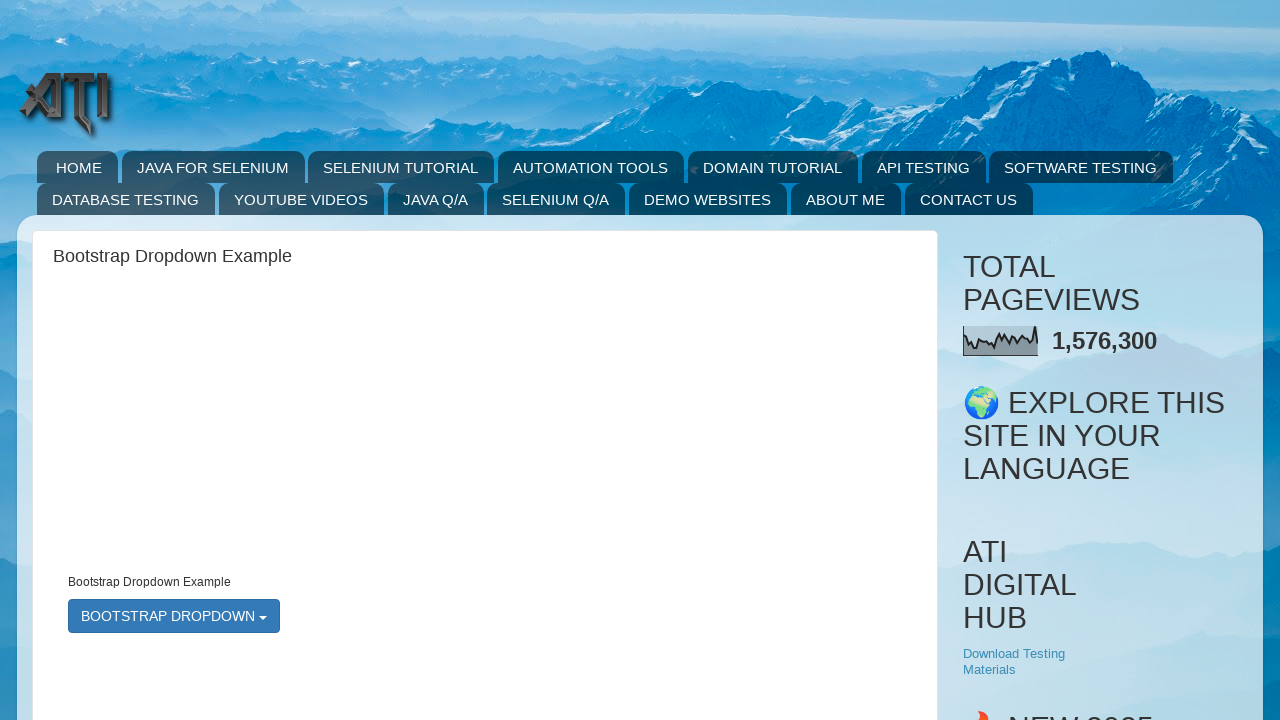

Clicked the Bootstrap dropdown menu button at (174, 616) on #bootstrapmenu
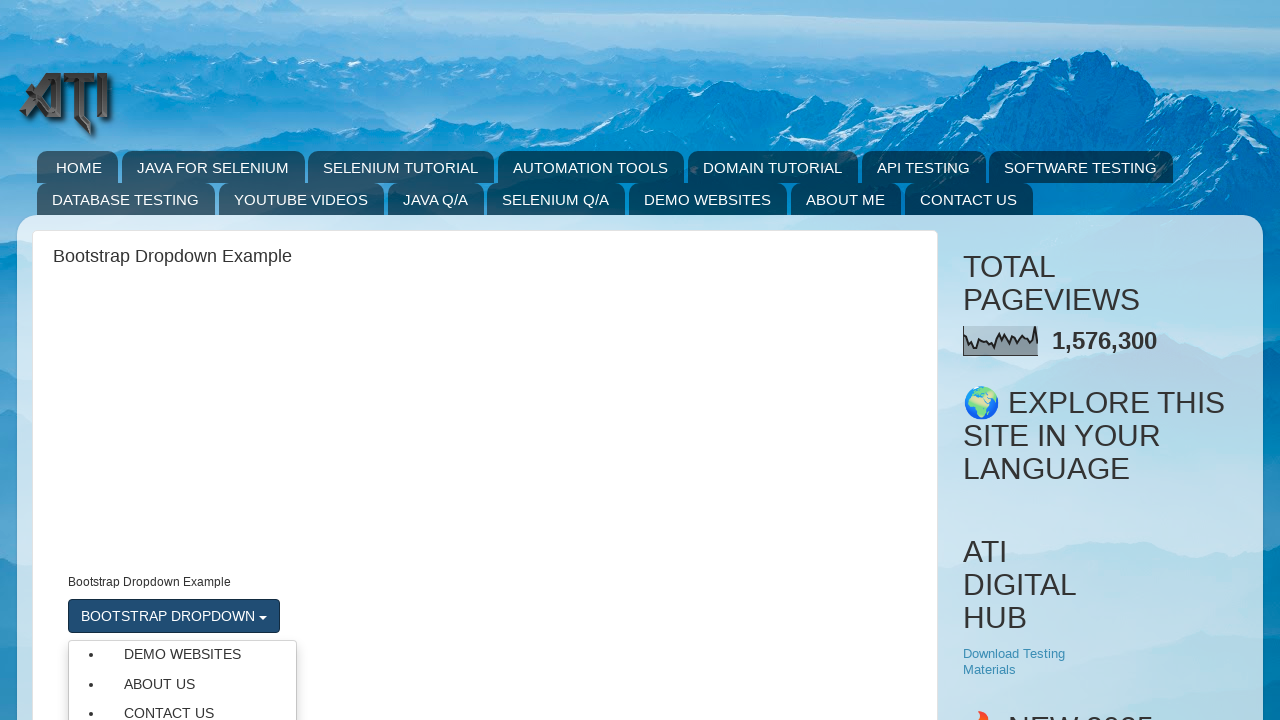

Waited for dropdown menu items to load
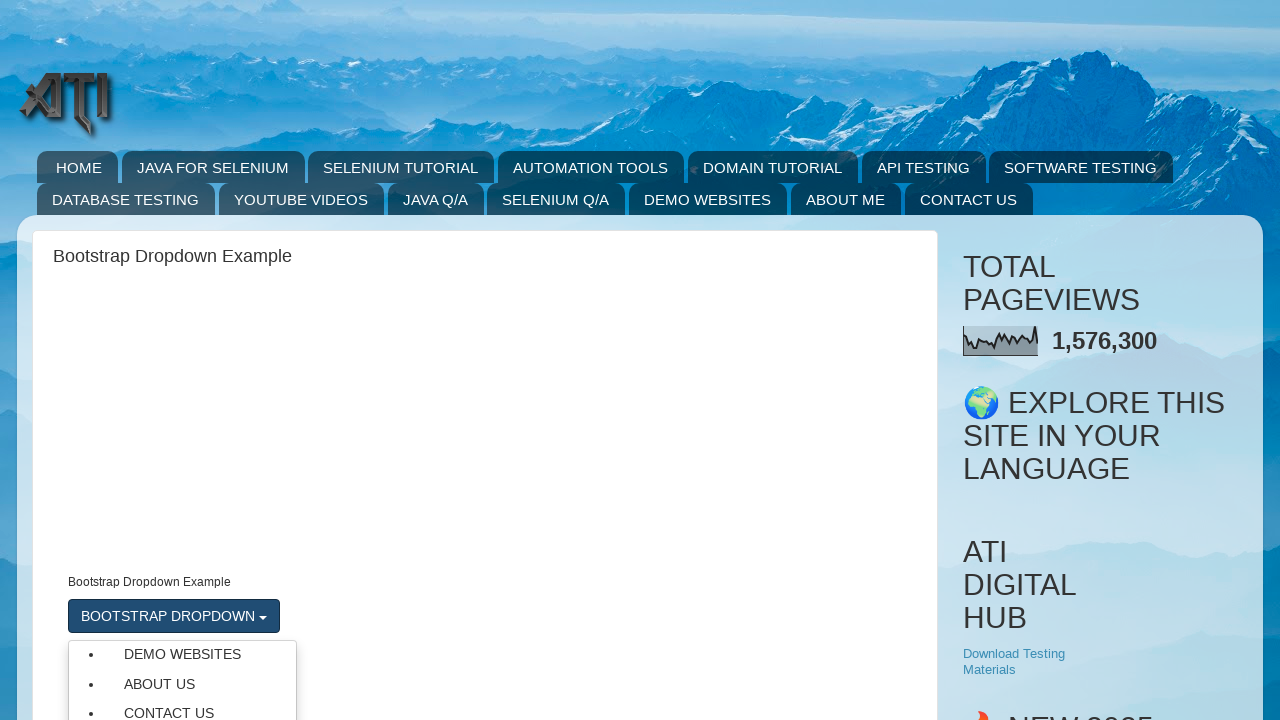

Retrieved all dropdown menu items
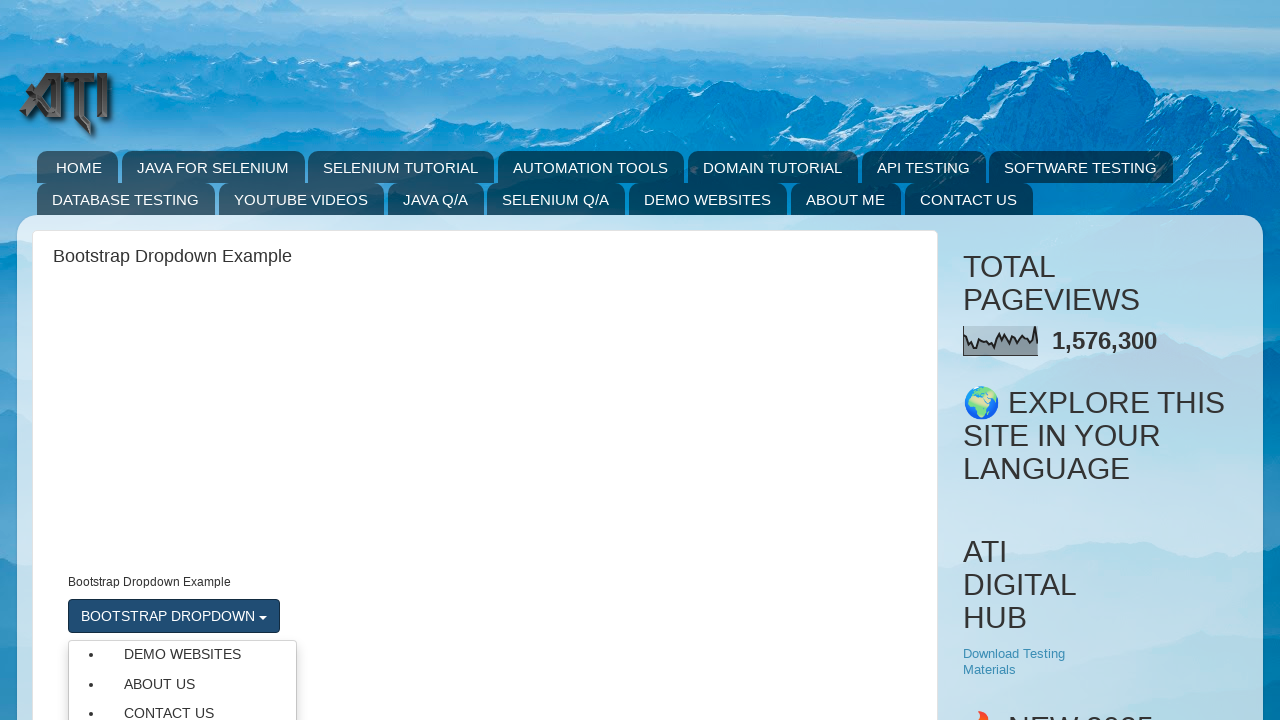

Clicked 'DEMO WEBSITES' option from dropdown menu at (182, 654) on ul.dropdown-menu li a >> nth=0
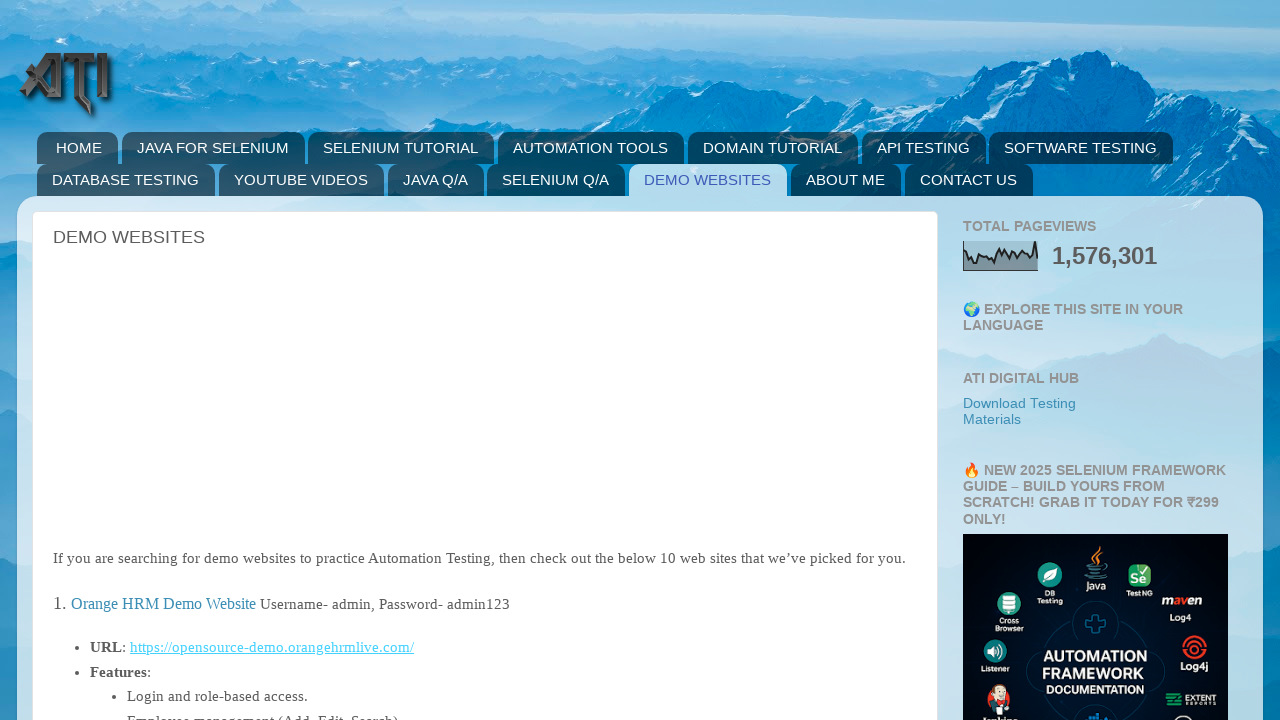

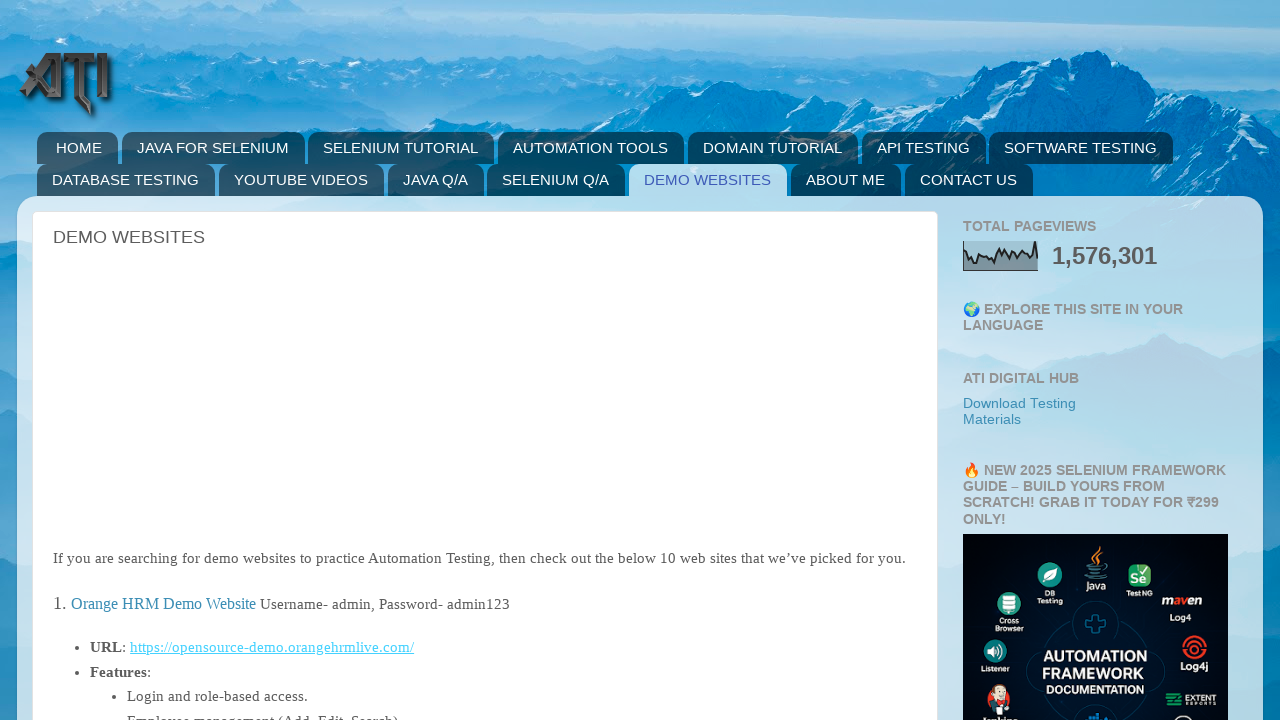